Tests drag and drop functionality by dragging element A to element B

Starting URL: https://the-internet.herokuapp.com/drag_and_drop

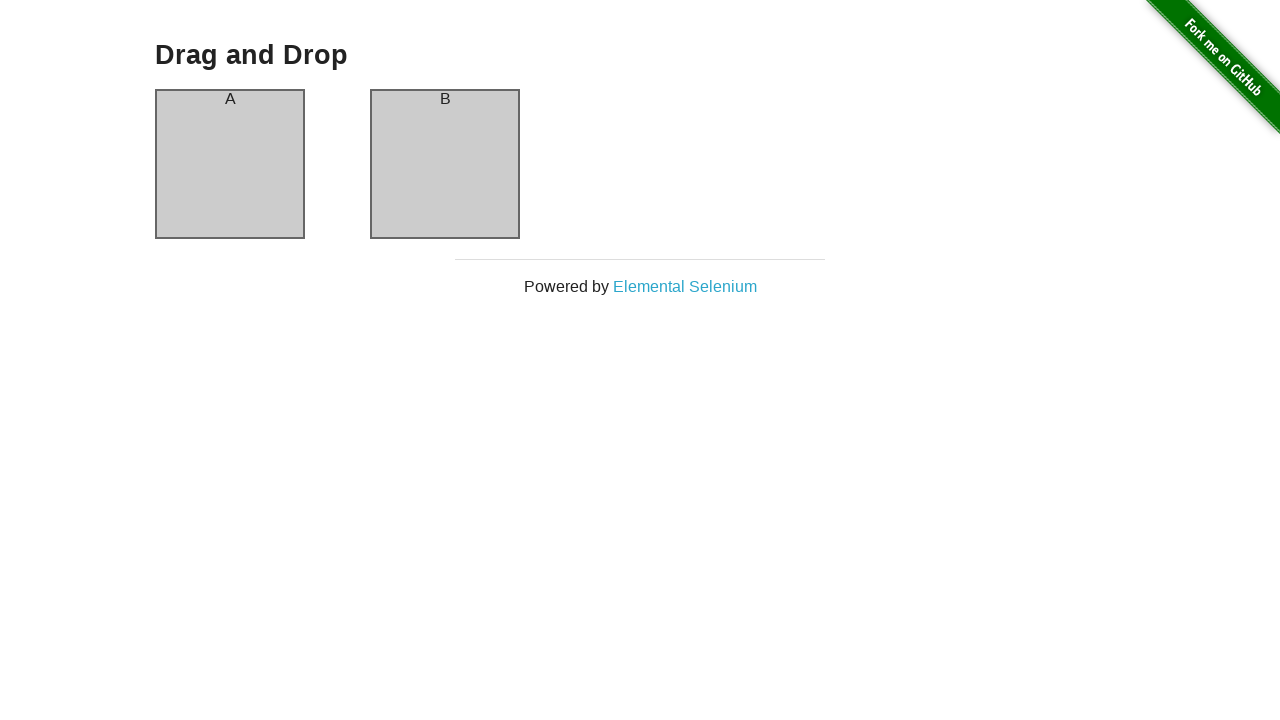

Navigated to drag and drop test page
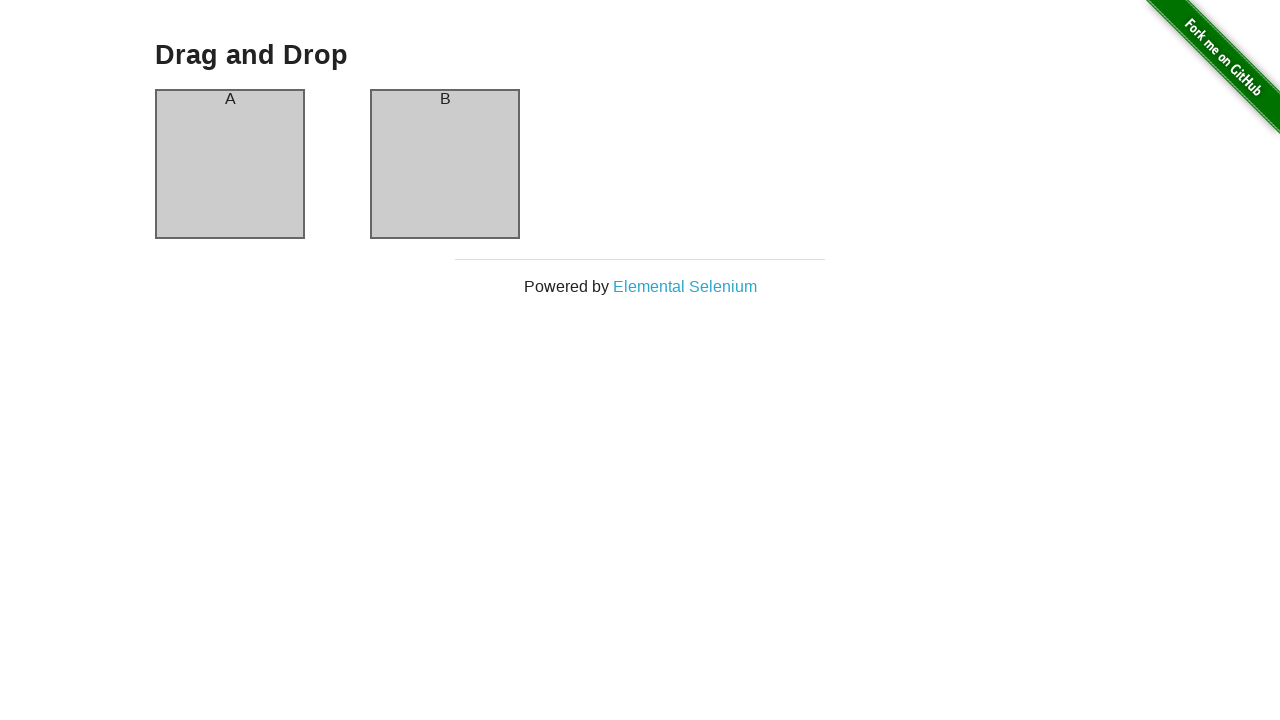

Dragged element A to element B at (445, 164)
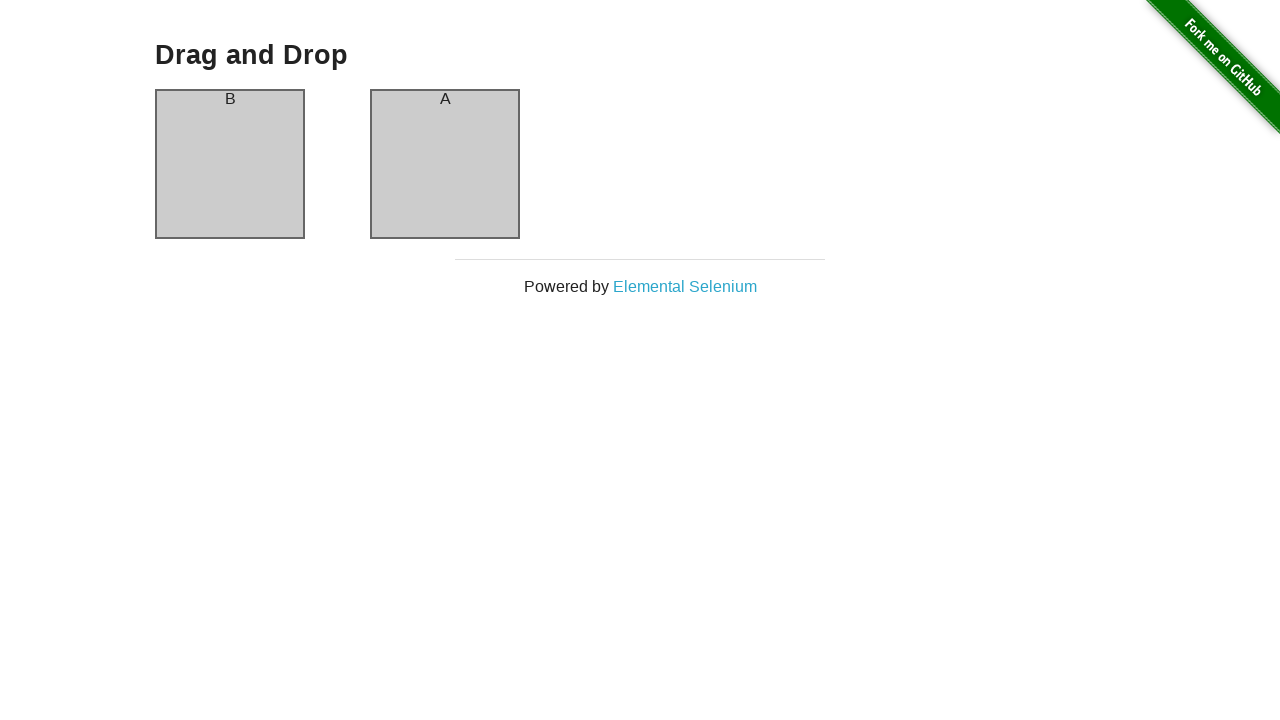

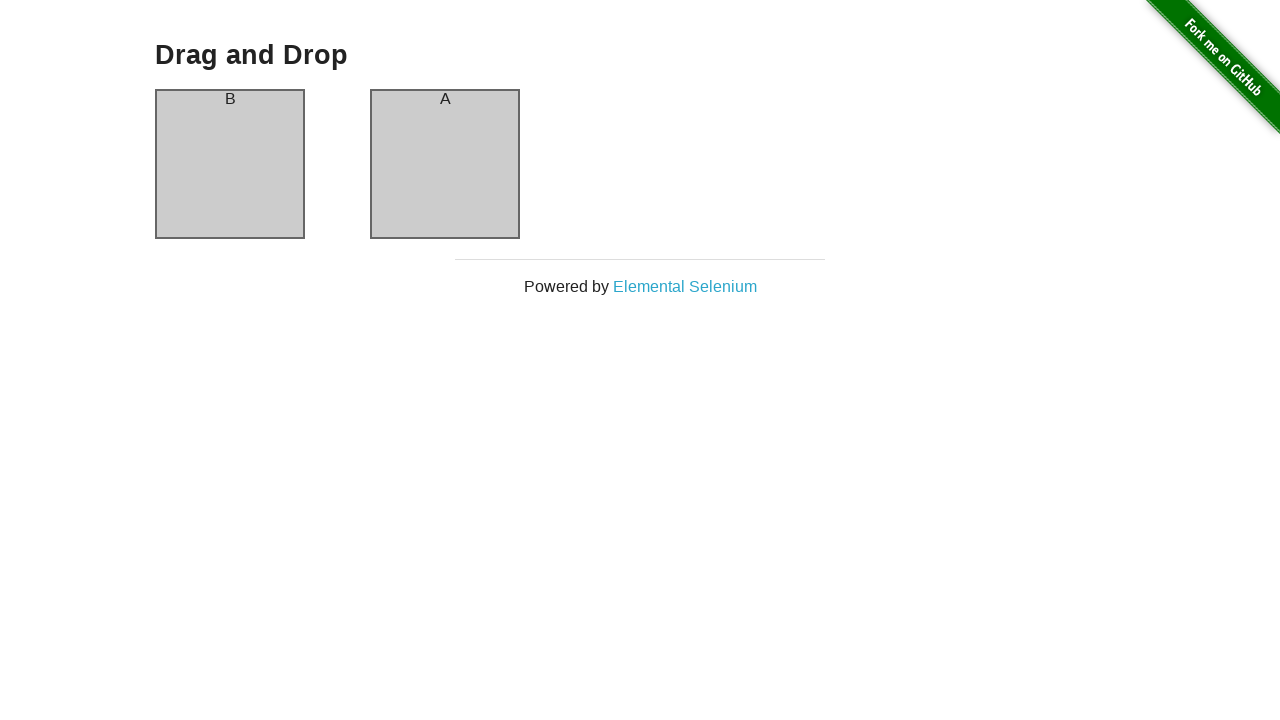